Tests sorting the Email column in ascending order by clicking the column header and verifying the text values are sorted alphabetically.

Starting URL: http://the-internet.herokuapp.com/tables

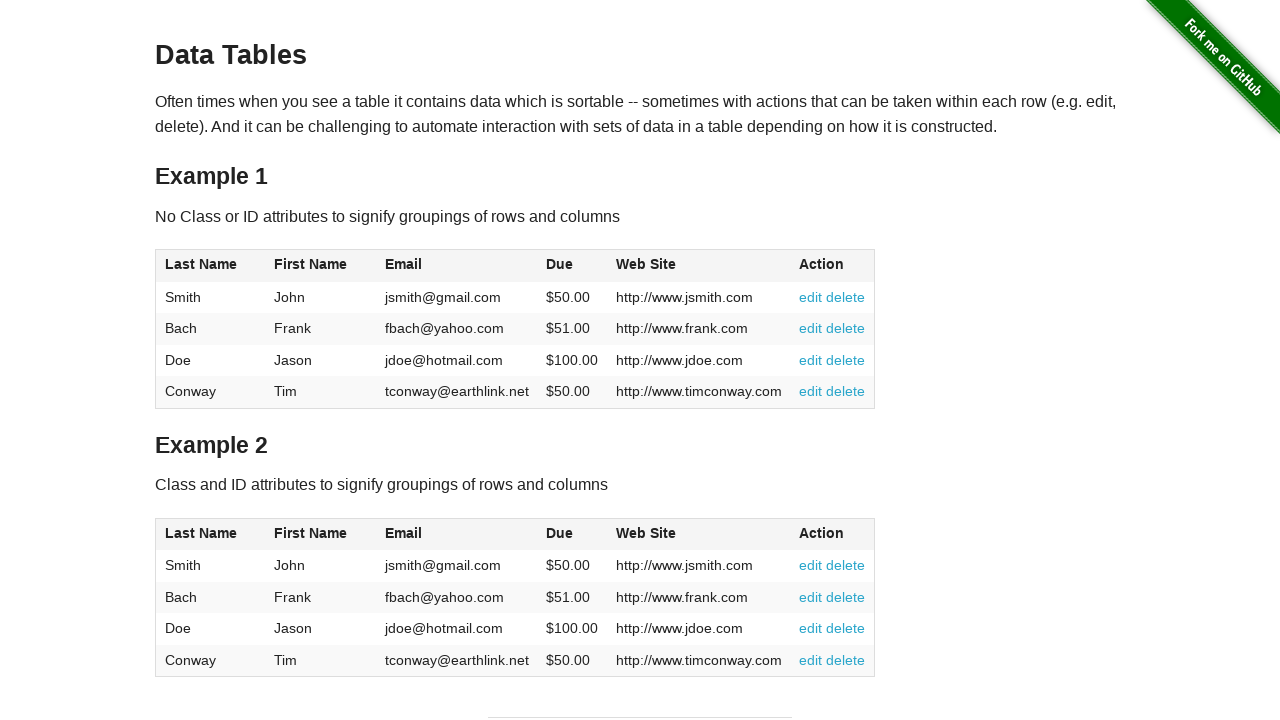

Clicked Email column header to sort in ascending order at (457, 266) on #table1 thead tr th:nth-of-type(3)
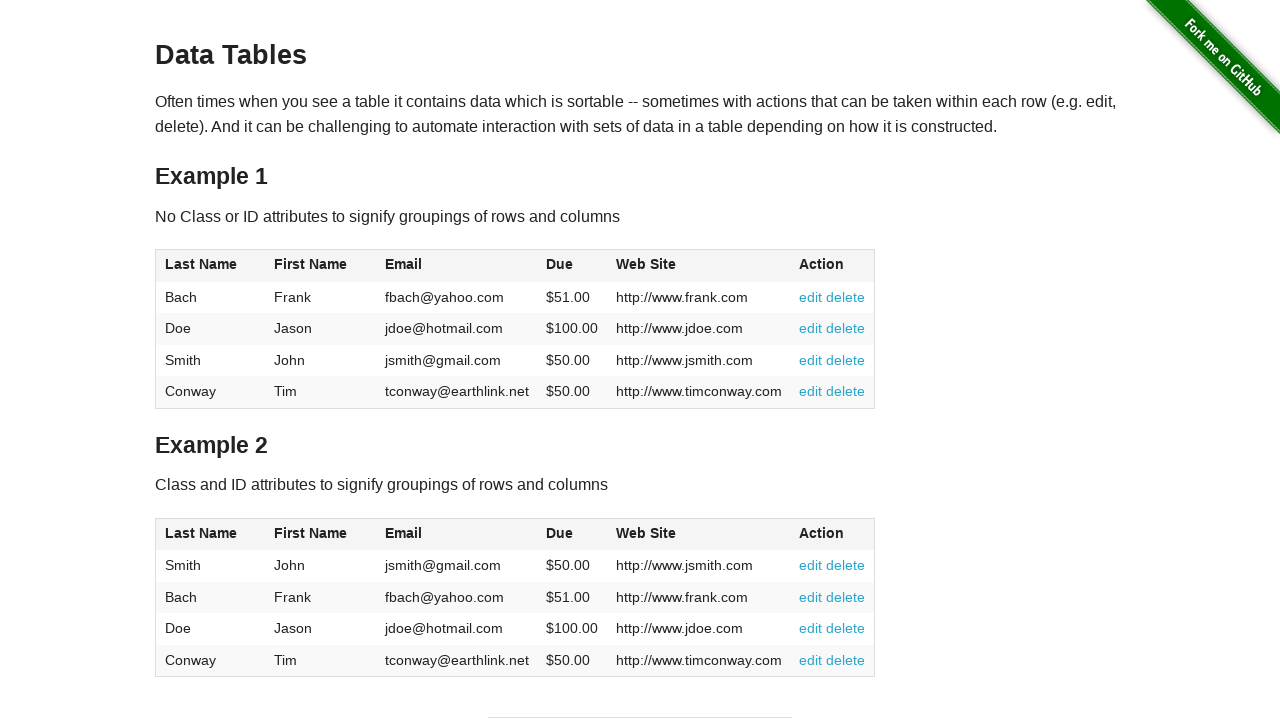

Email column data is present and loaded
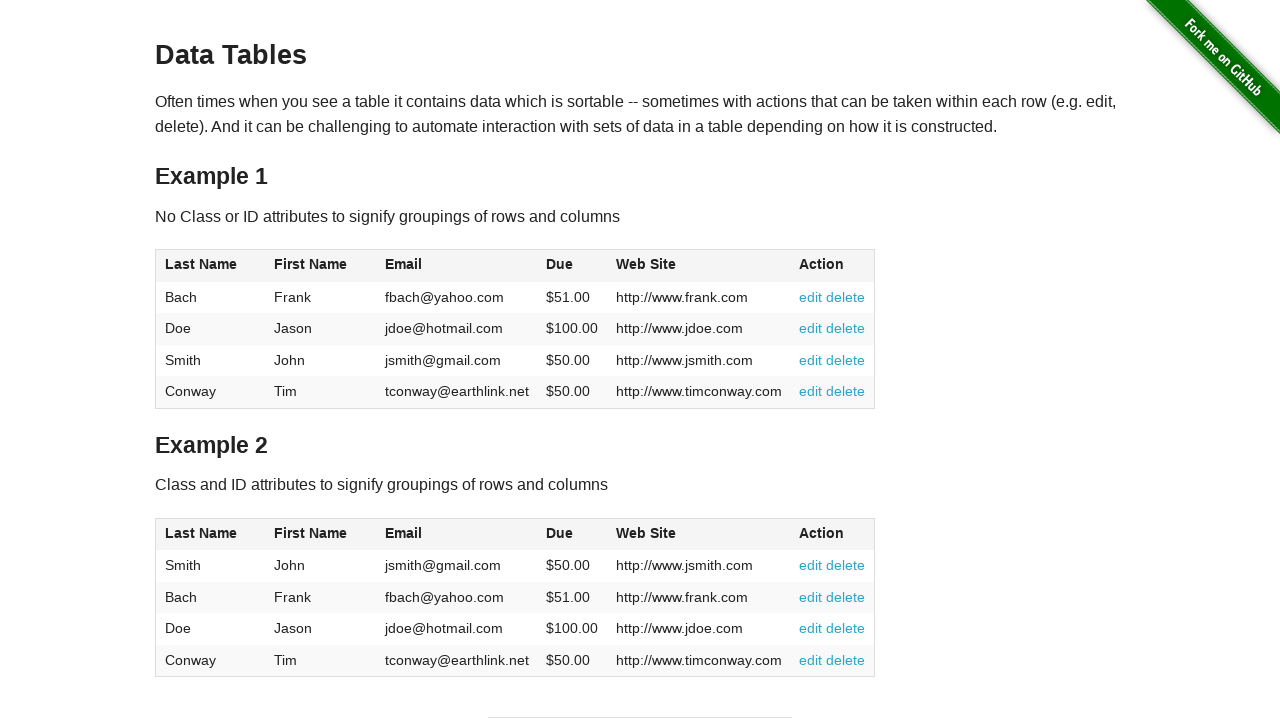

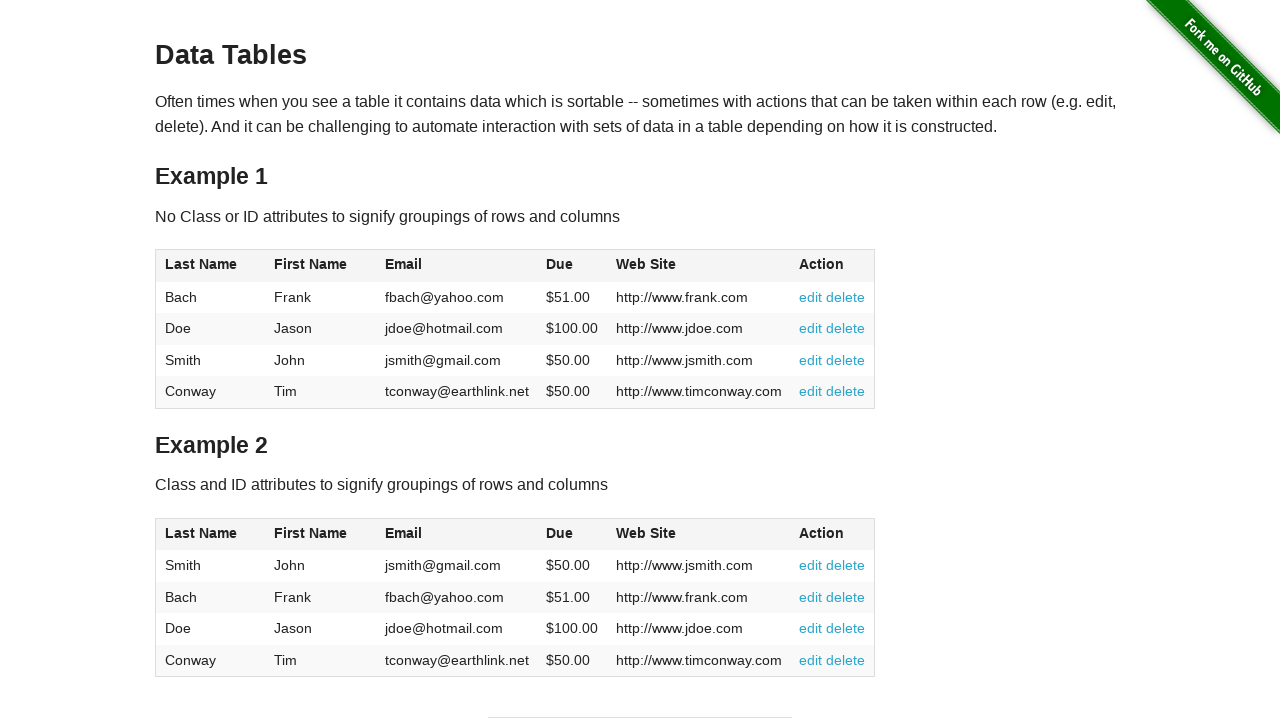